Tests browser alert handling by clicking on a tab, triggering a confirm alert popup, and accepting it

Starting URL: https://demo.automationtesting.in/Alerts.html

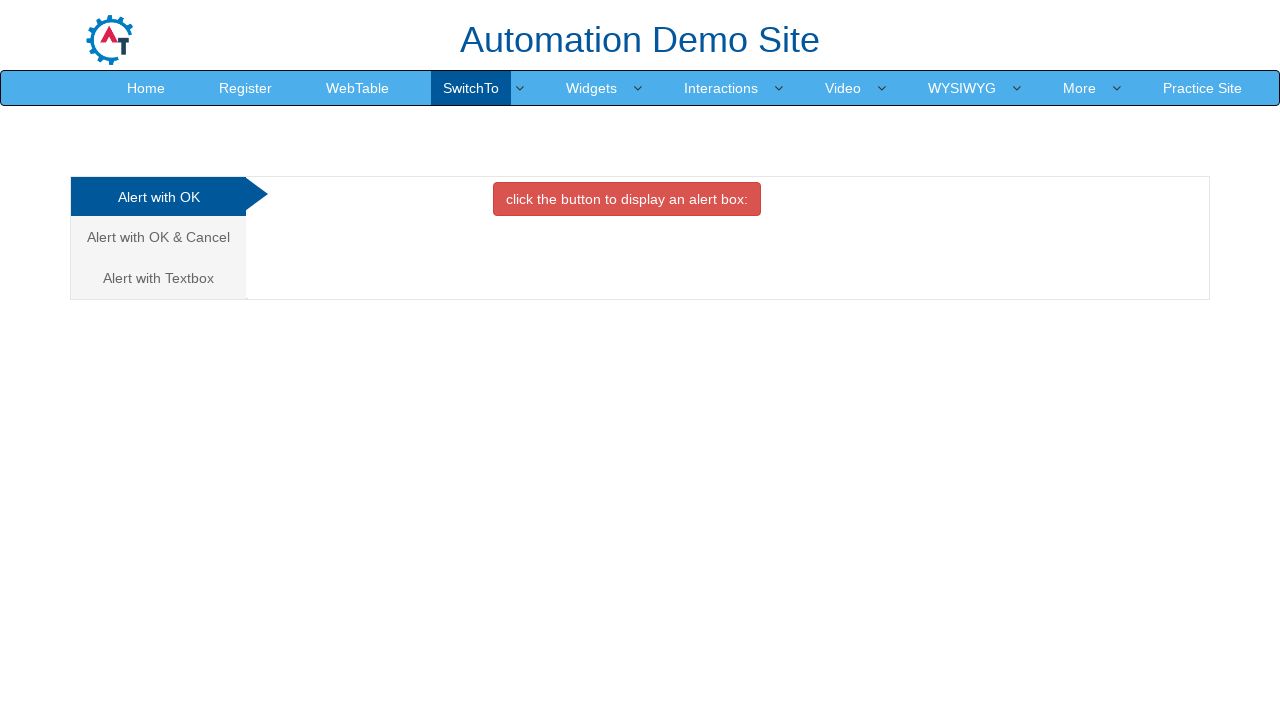

Clicked on the 'Alert with OK & Cancel' tab at (158, 237) on xpath=/html/body/div[1]/div/div/div/div[1]/ul/li[2]/a
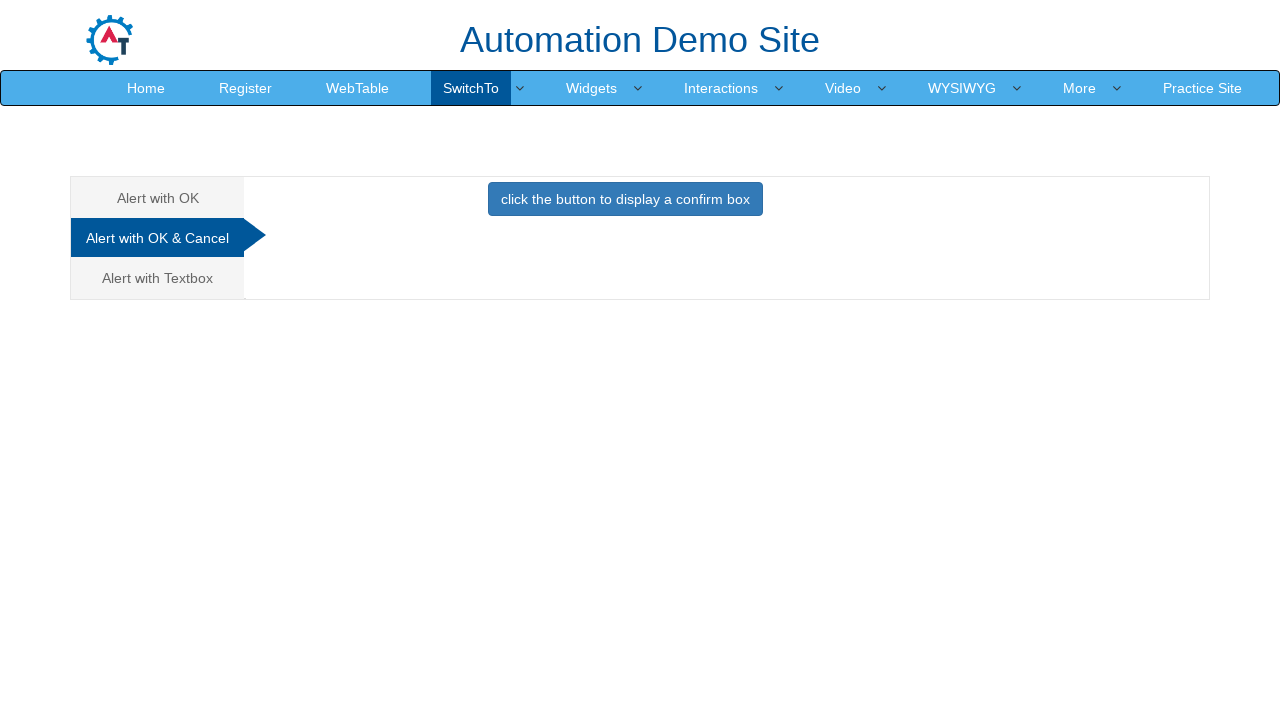

Set up dialog handler to accept alerts
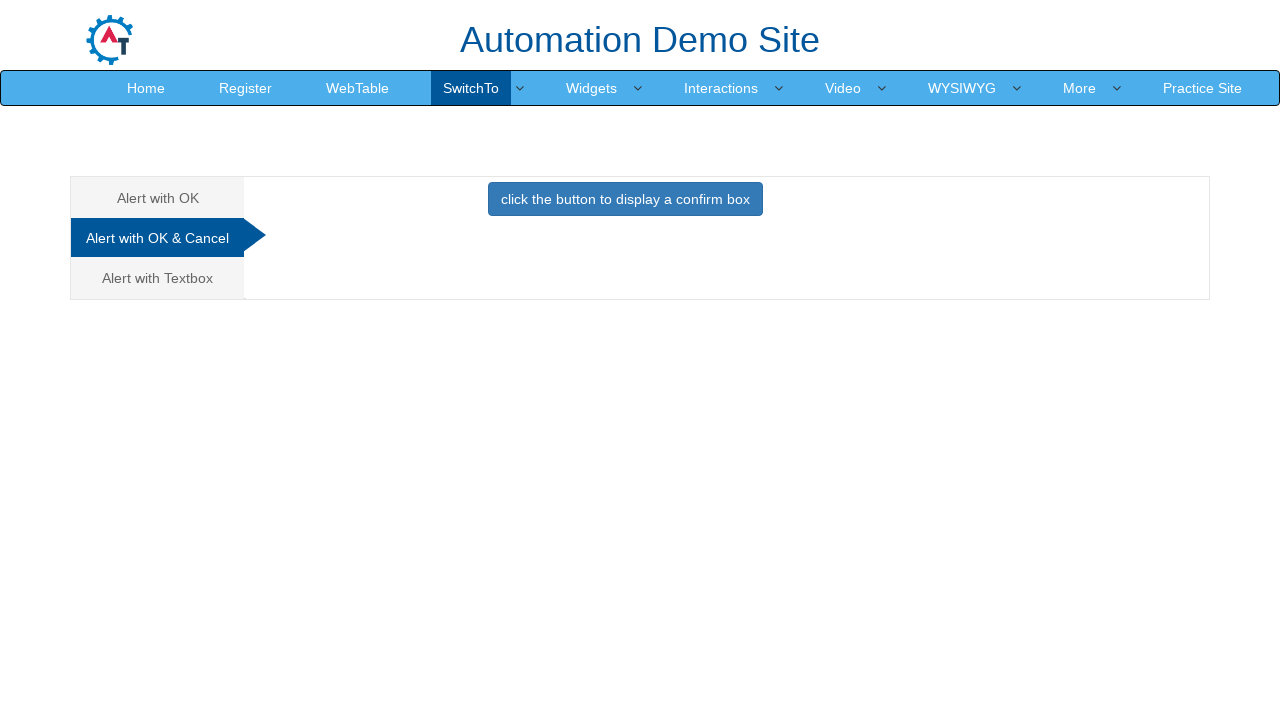

Clicked button to trigger confirm alert popup at (625, 199) on button.btn.btn-primary
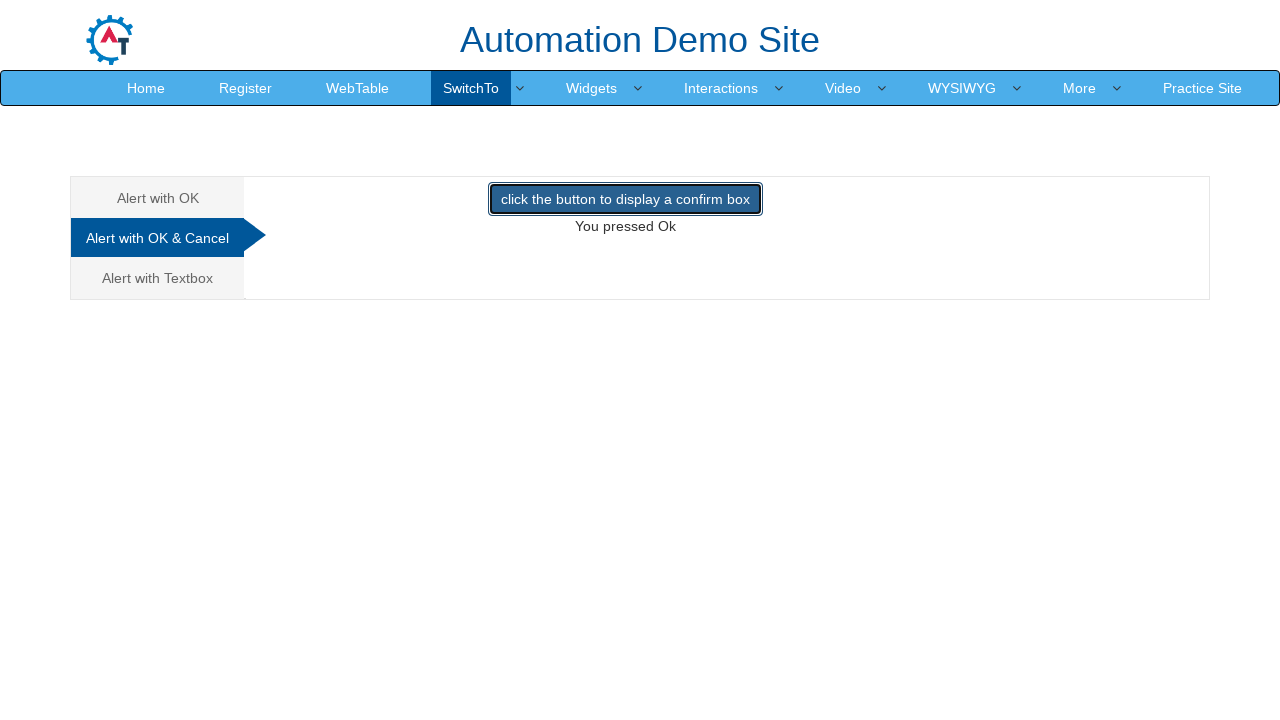

Waited for dialog interaction to complete
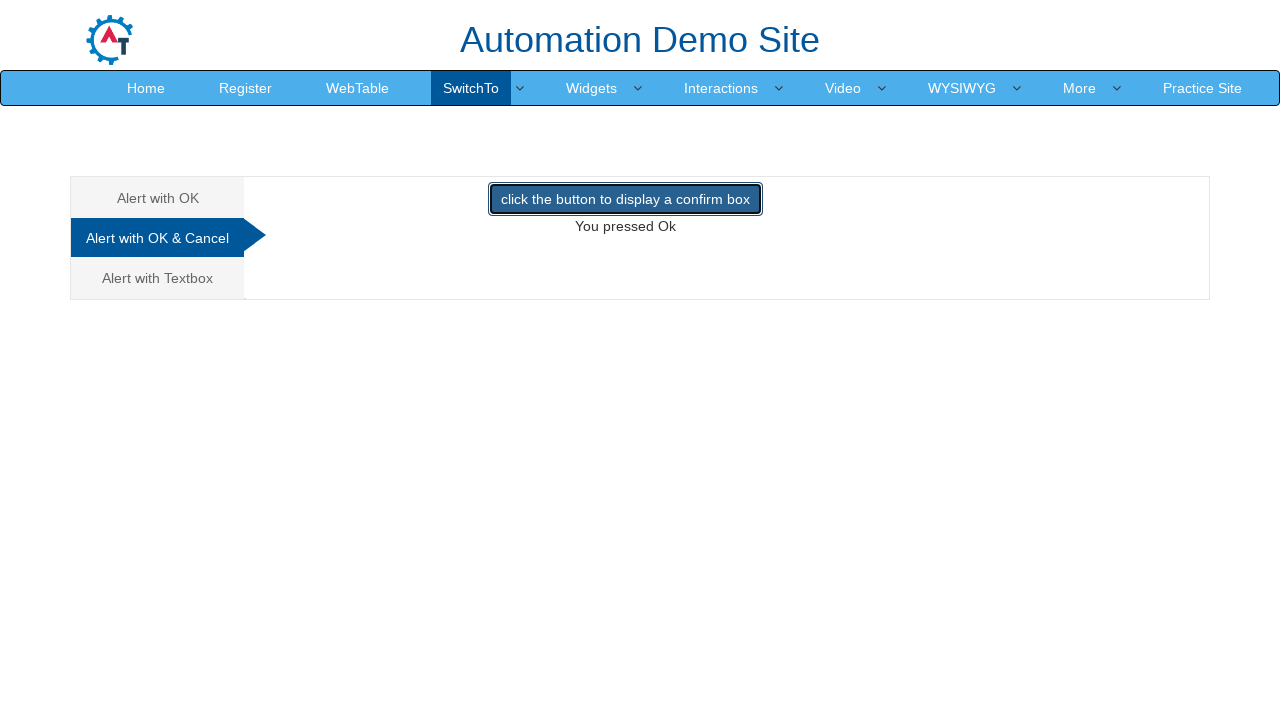

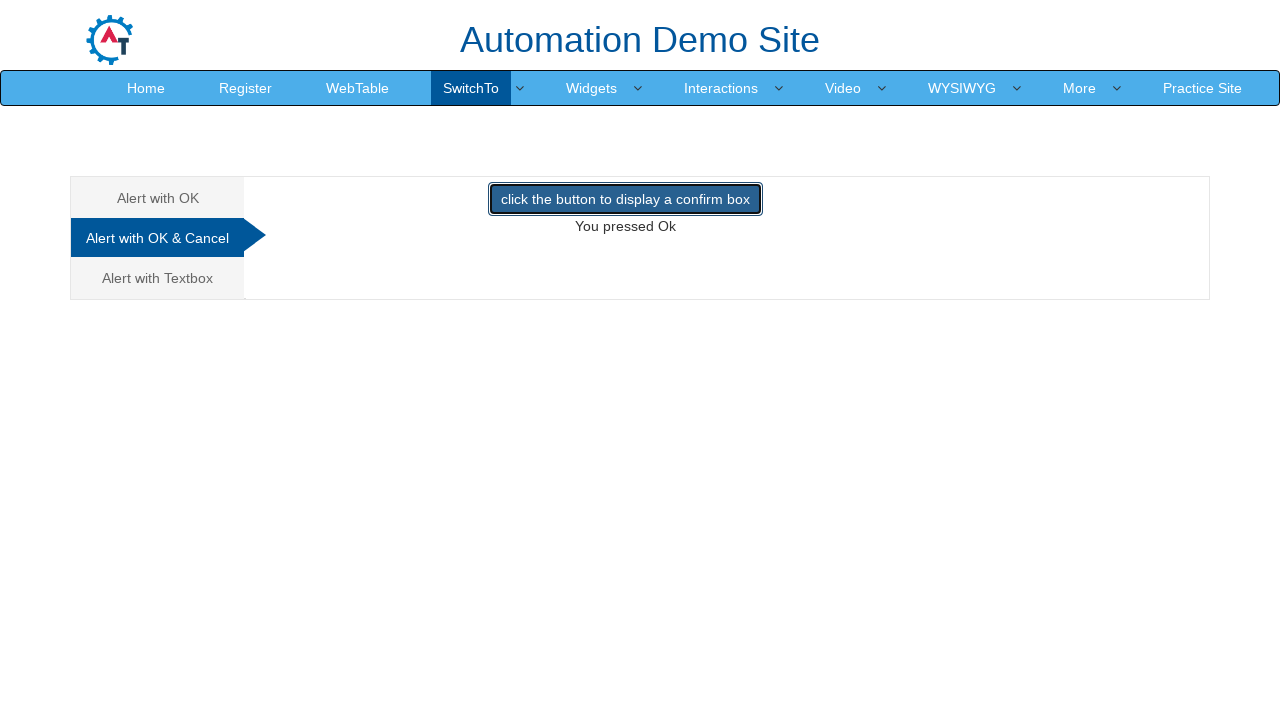